Tests handling of a prompt dialog by triggering it, entering text, and accepting it

Starting URL: https://demoqa.com/alerts

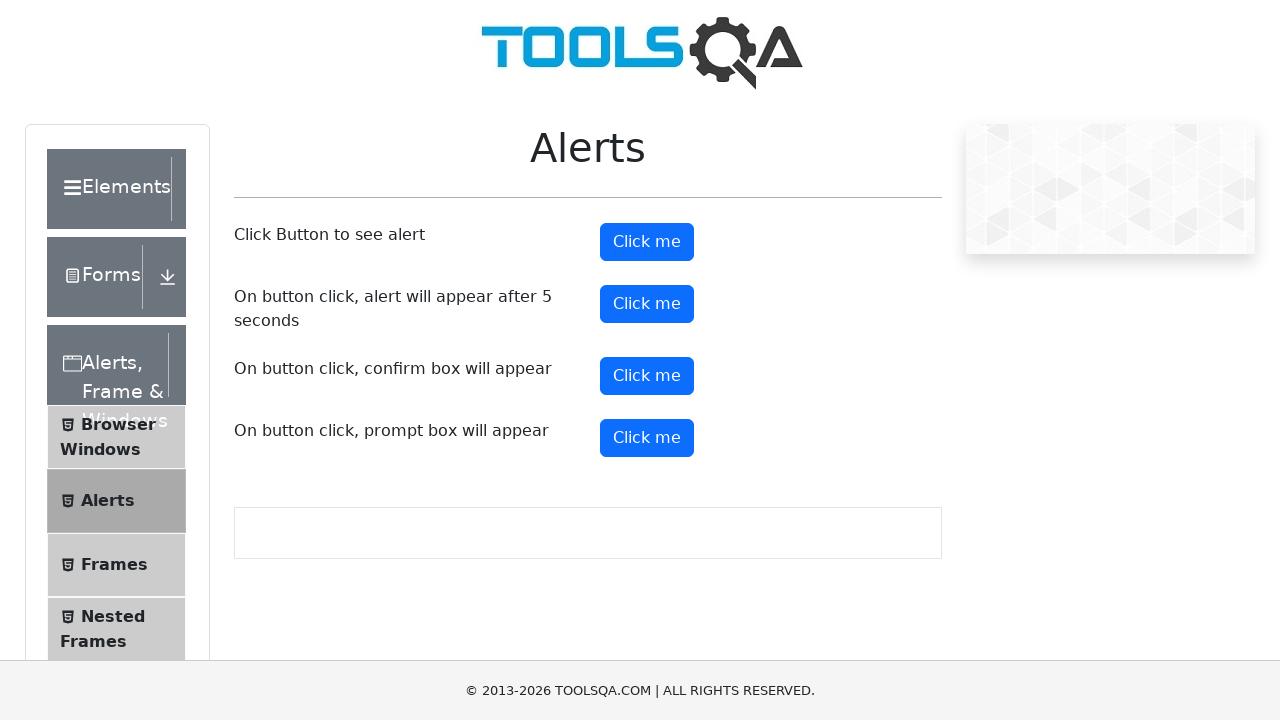

Set up dialog handler to accept prompt with text 'Prompt'
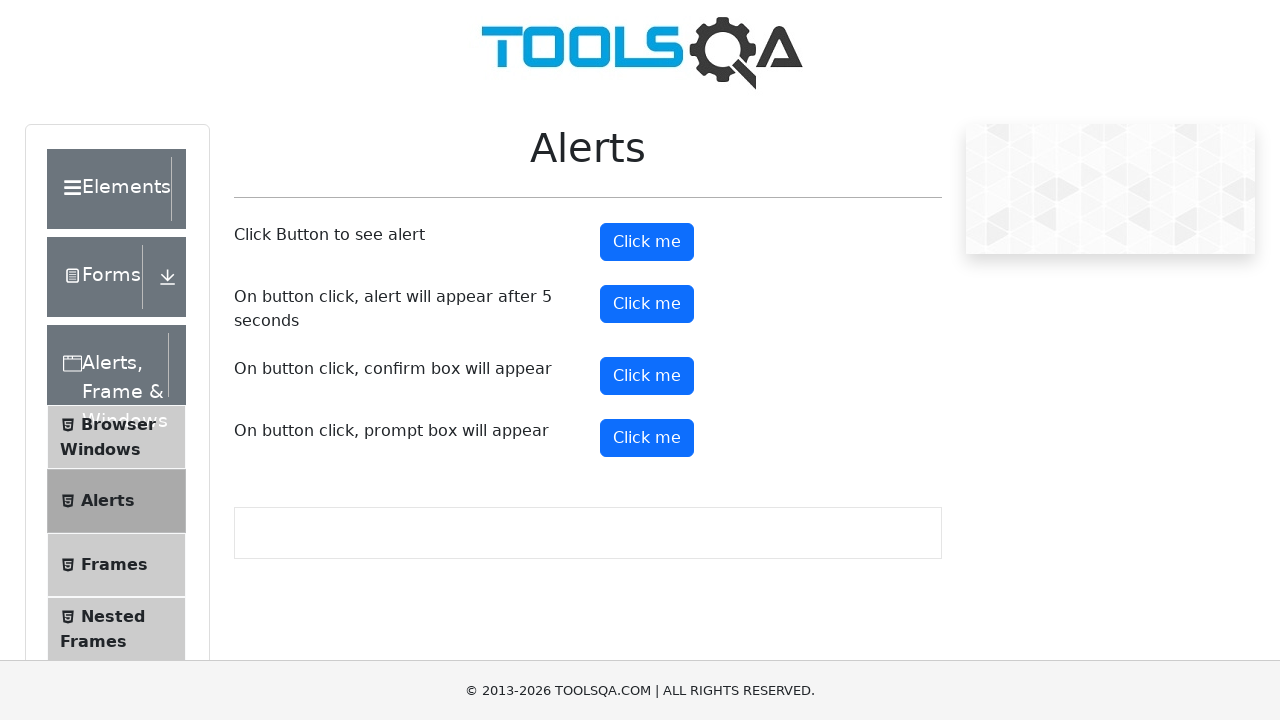

Clicked prompt button to trigger dialog at (647, 438) on #promtButton
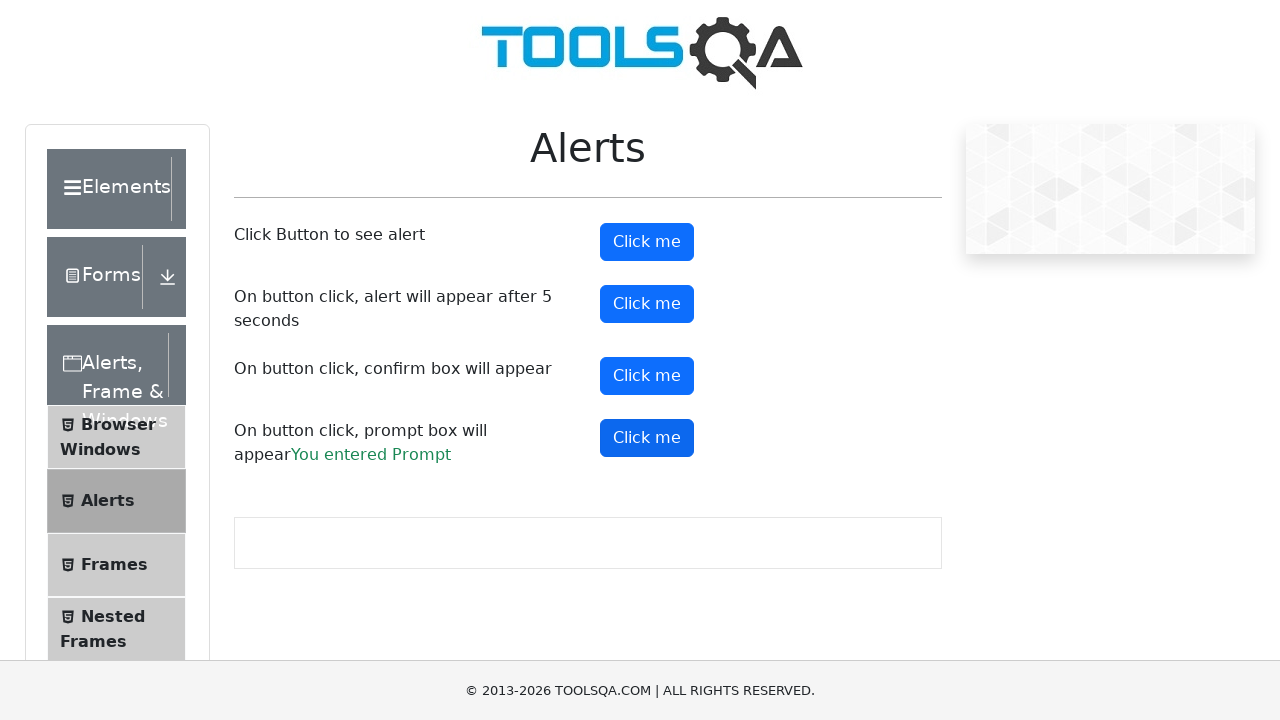

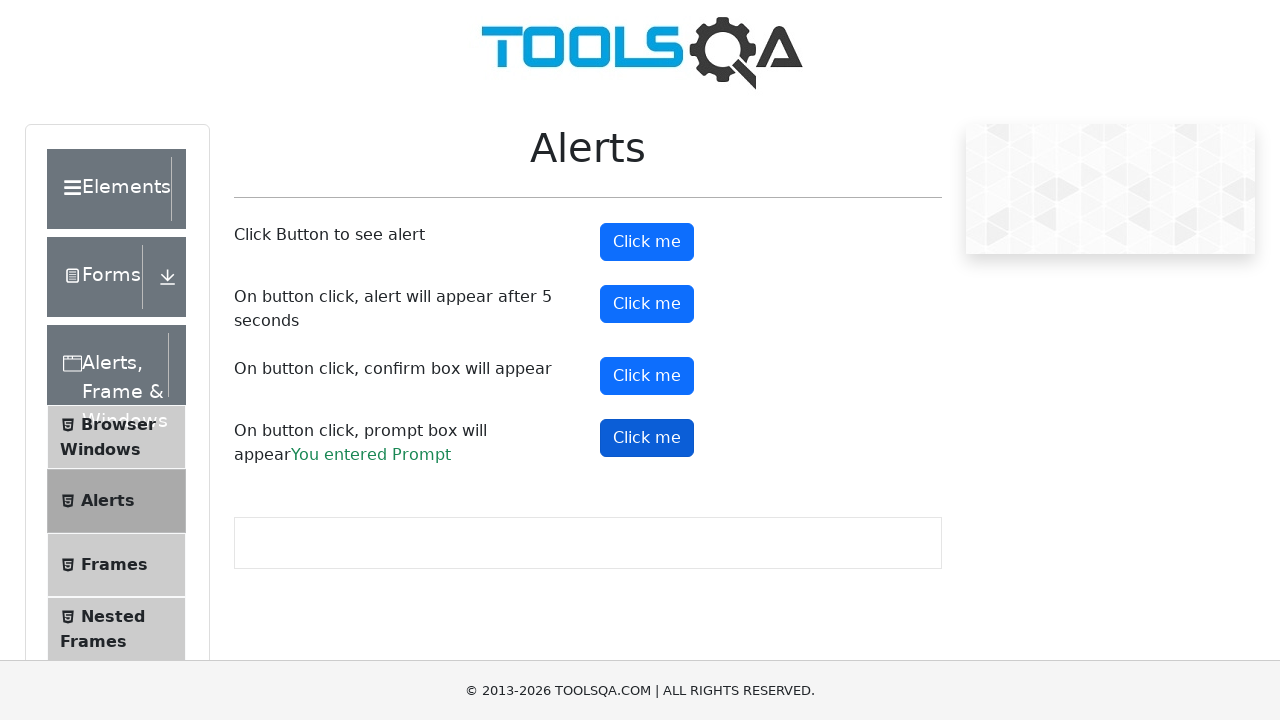